Tests the age form by entering a name and age, submitting the form, and verifying the result message

Starting URL: https://kristinek.github.io/site/examples/age

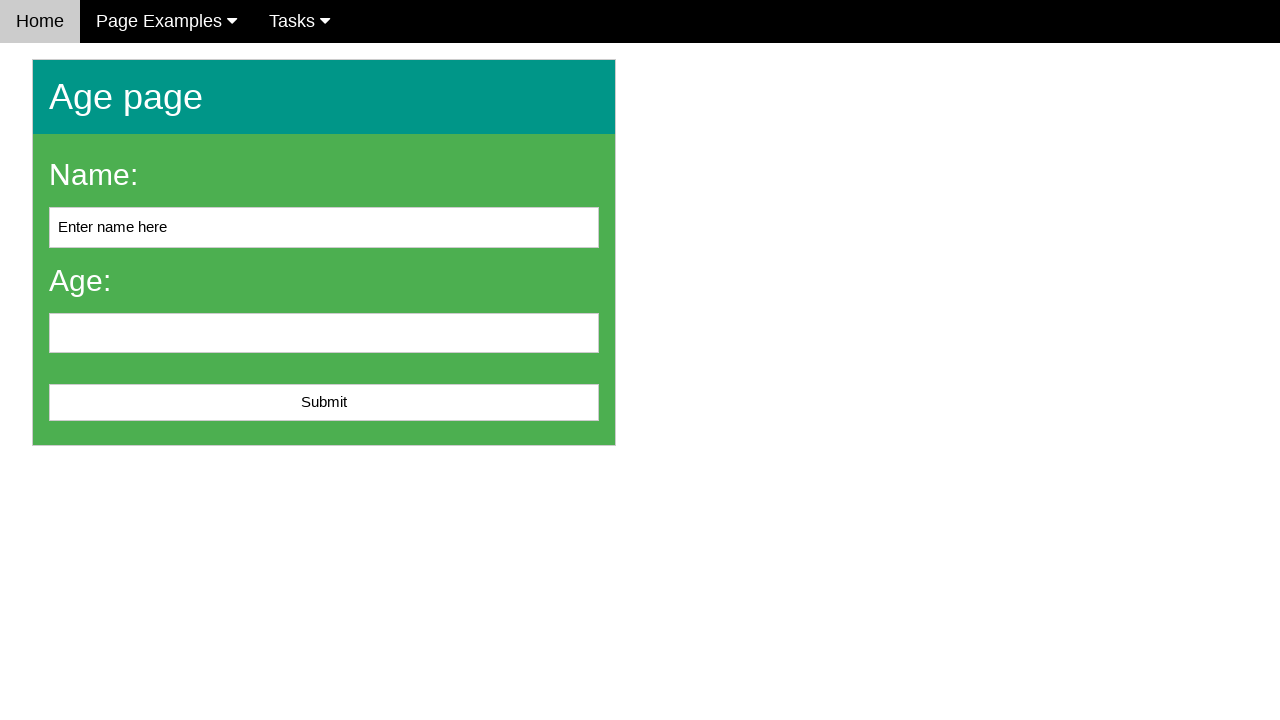

Cleared the name input field on #name
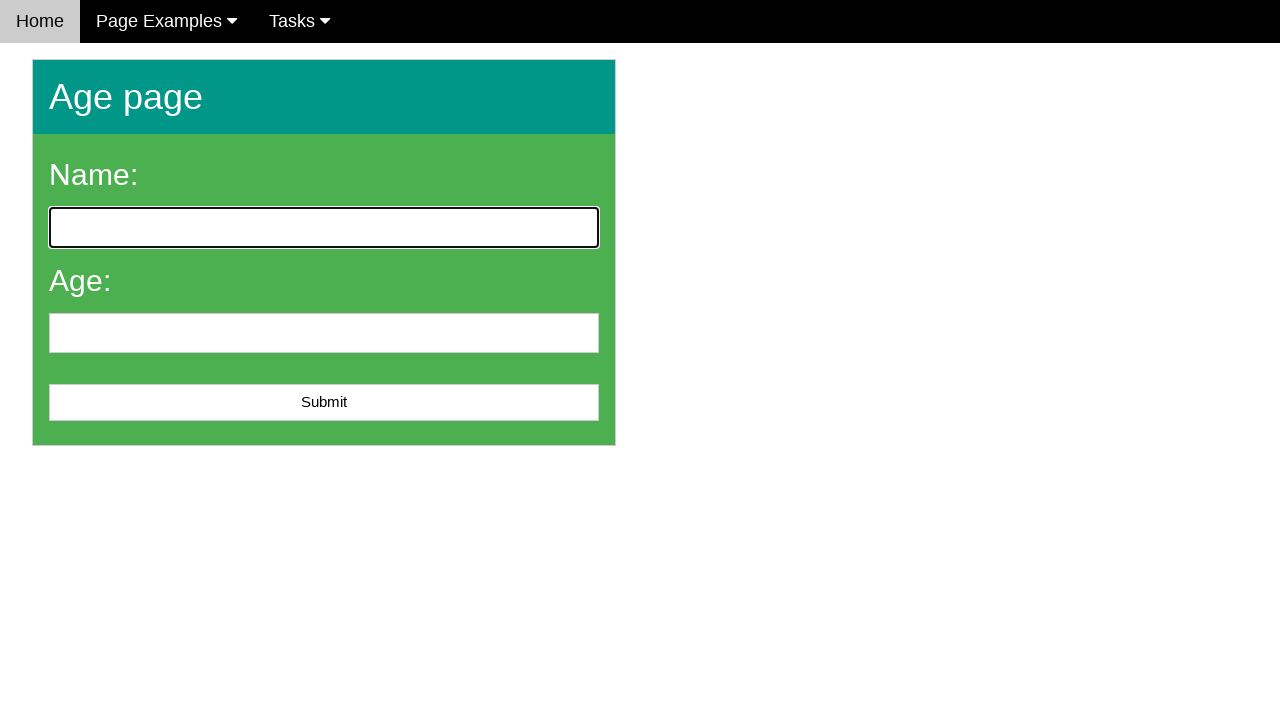

Entered 'John Doe' in the name field on #name
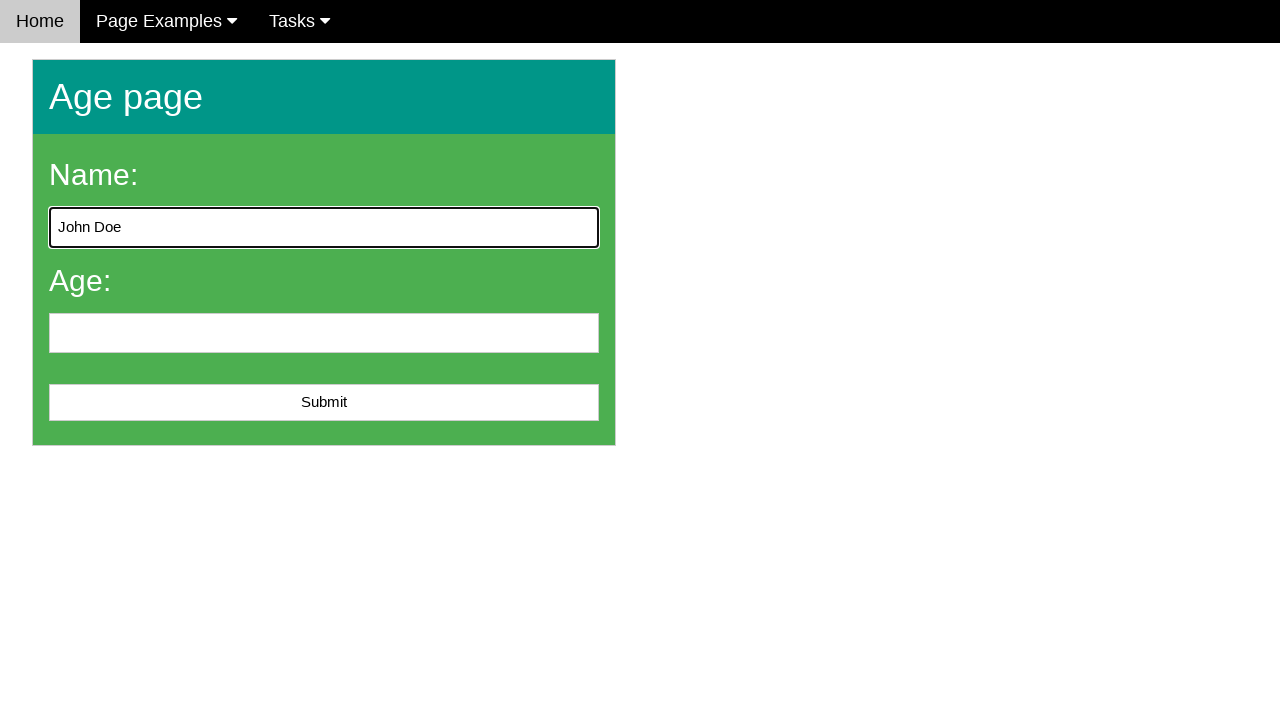

Entered '25' in the age field on #age
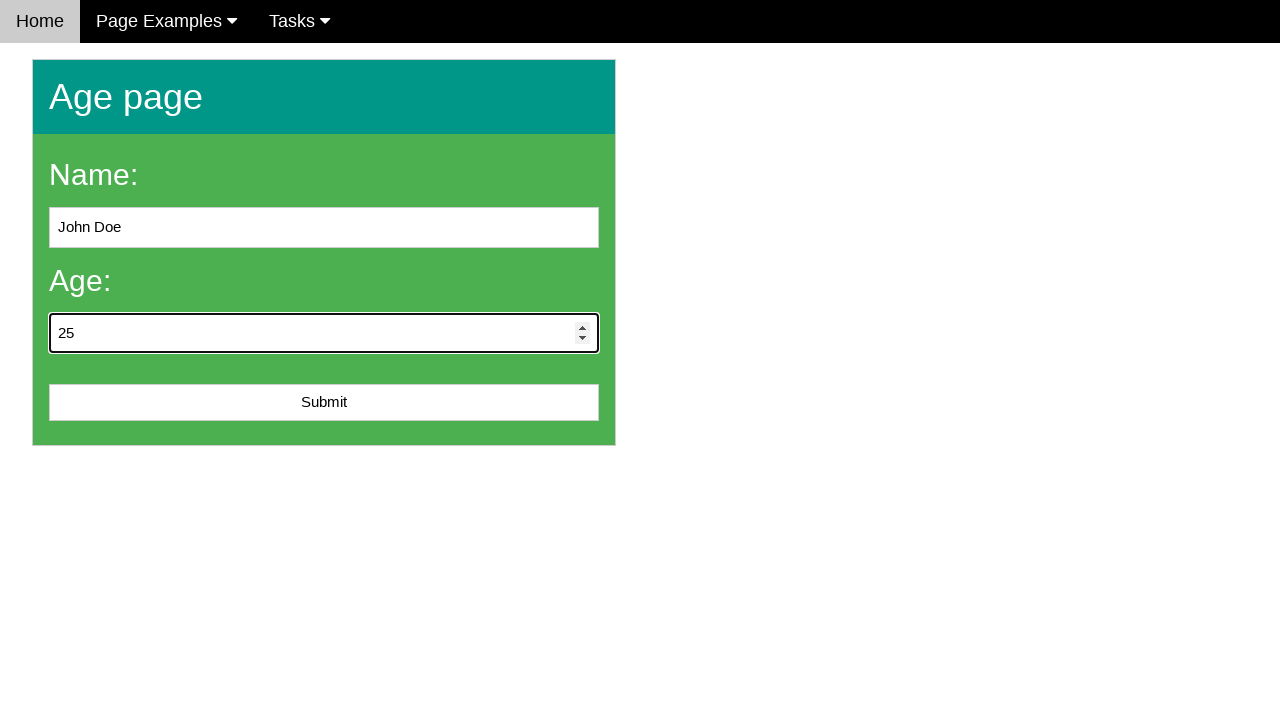

Clicked the submit button at (324, 403) on #submit
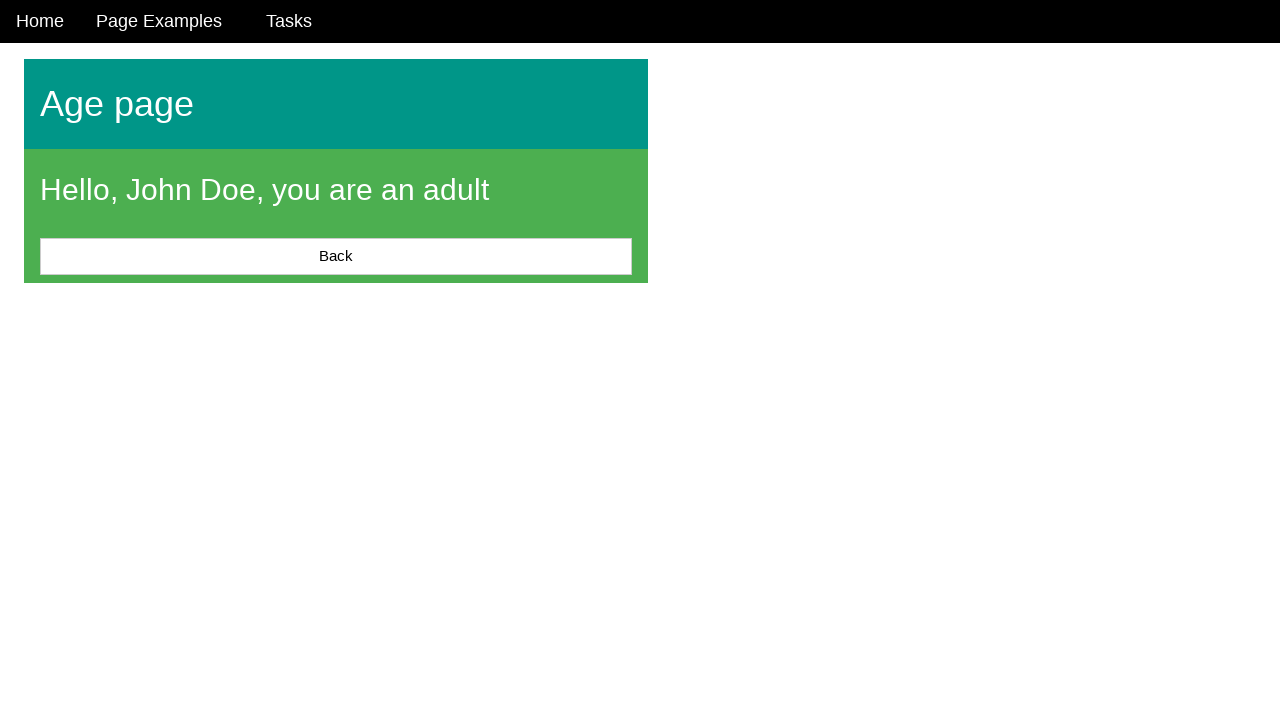

Result message appeared on the page
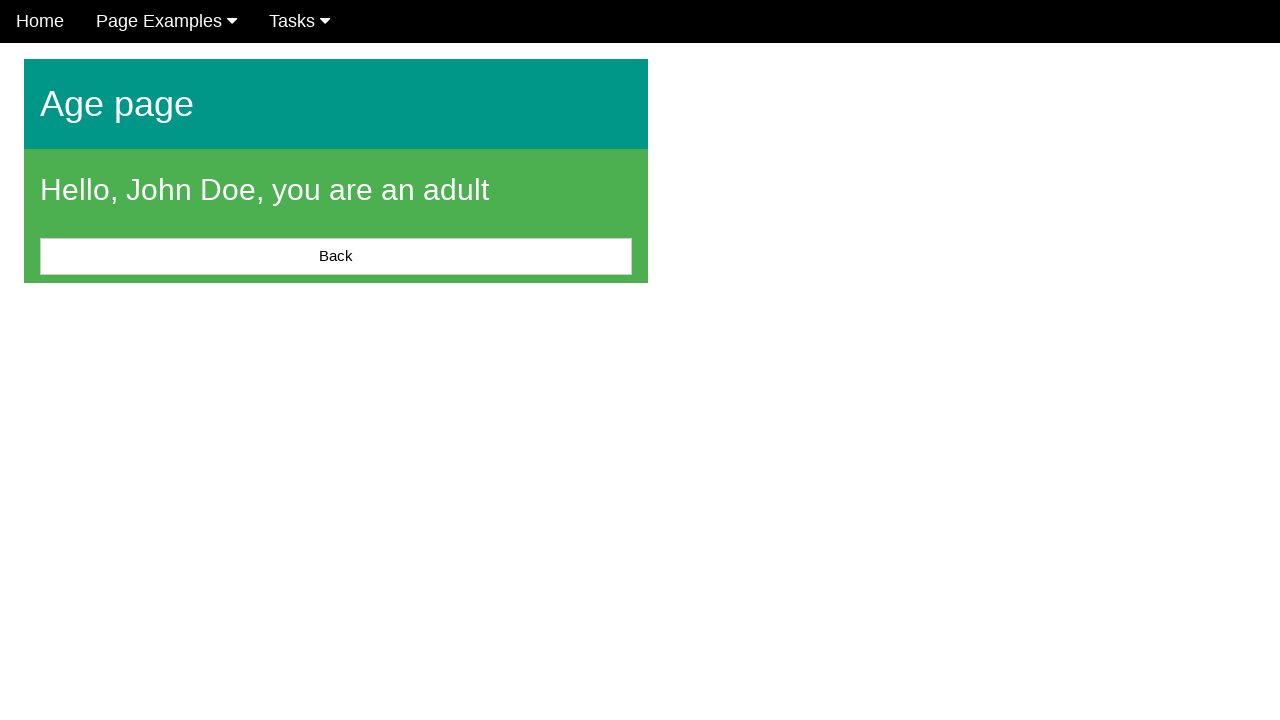

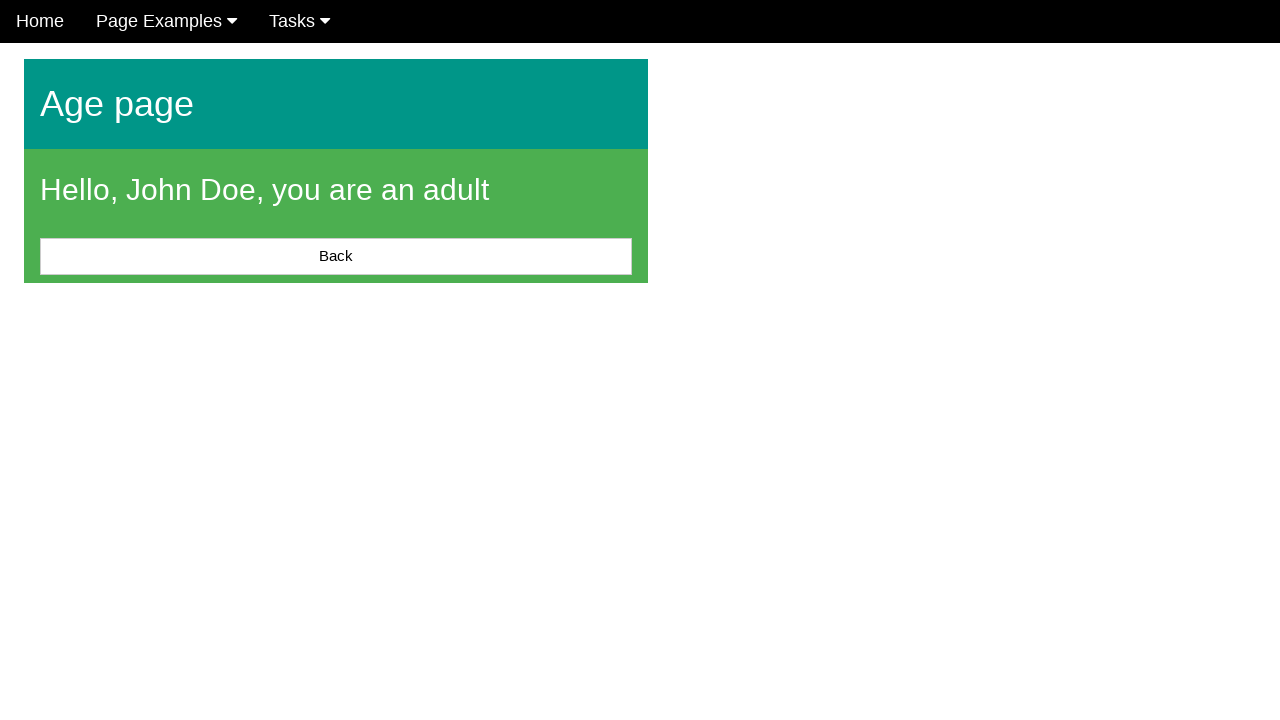